Tests tooltip functionality by locating a tooltip text field element and retrieving its placeholder attribute value

Starting URL: https://demoqa.com/tool-tips

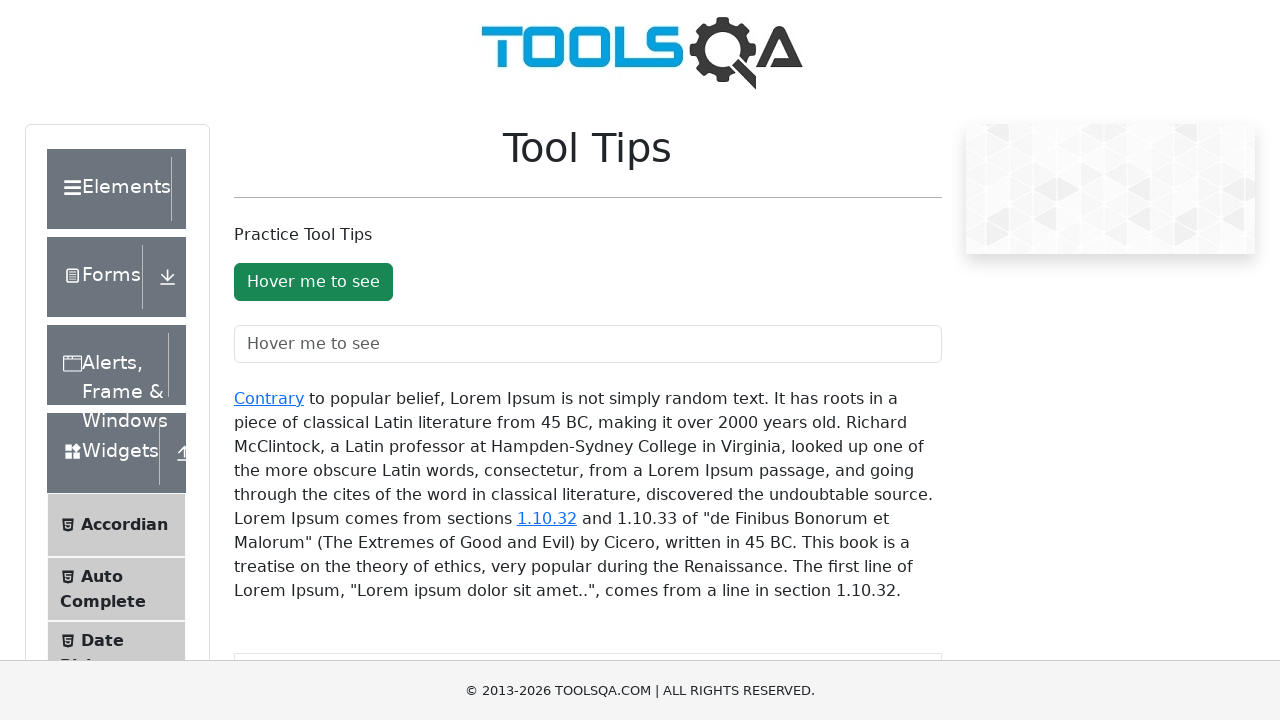

Located and waited for tooltip text field to be visible
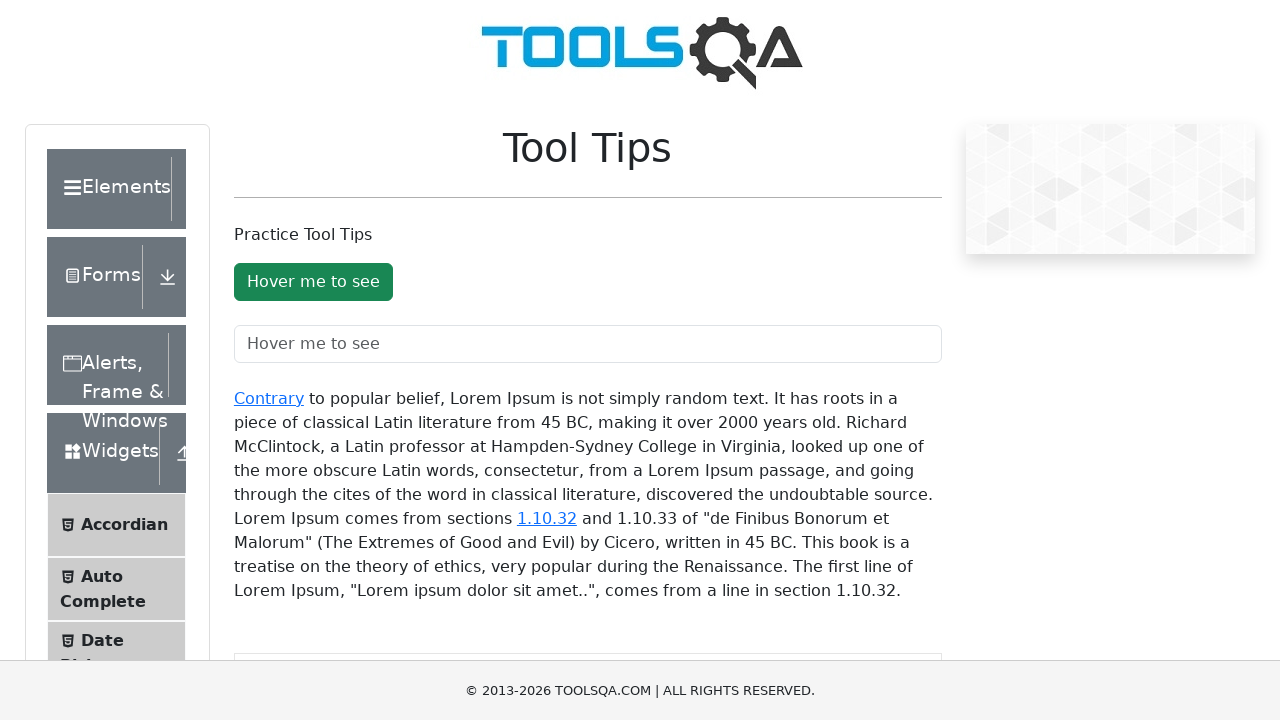

Retrieved placeholder attribute value from tooltip text field
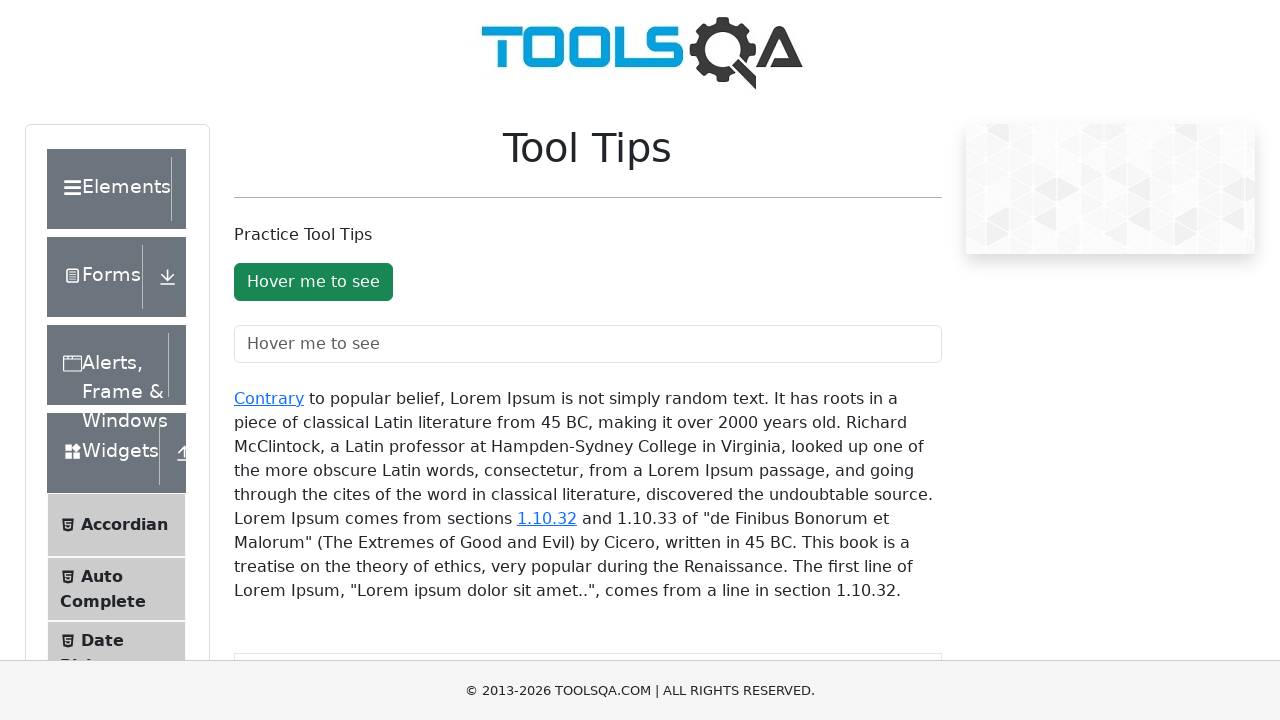

Hovered over tooltip text field to trigger tooltip display at (588, 344) on #toolTipTextField
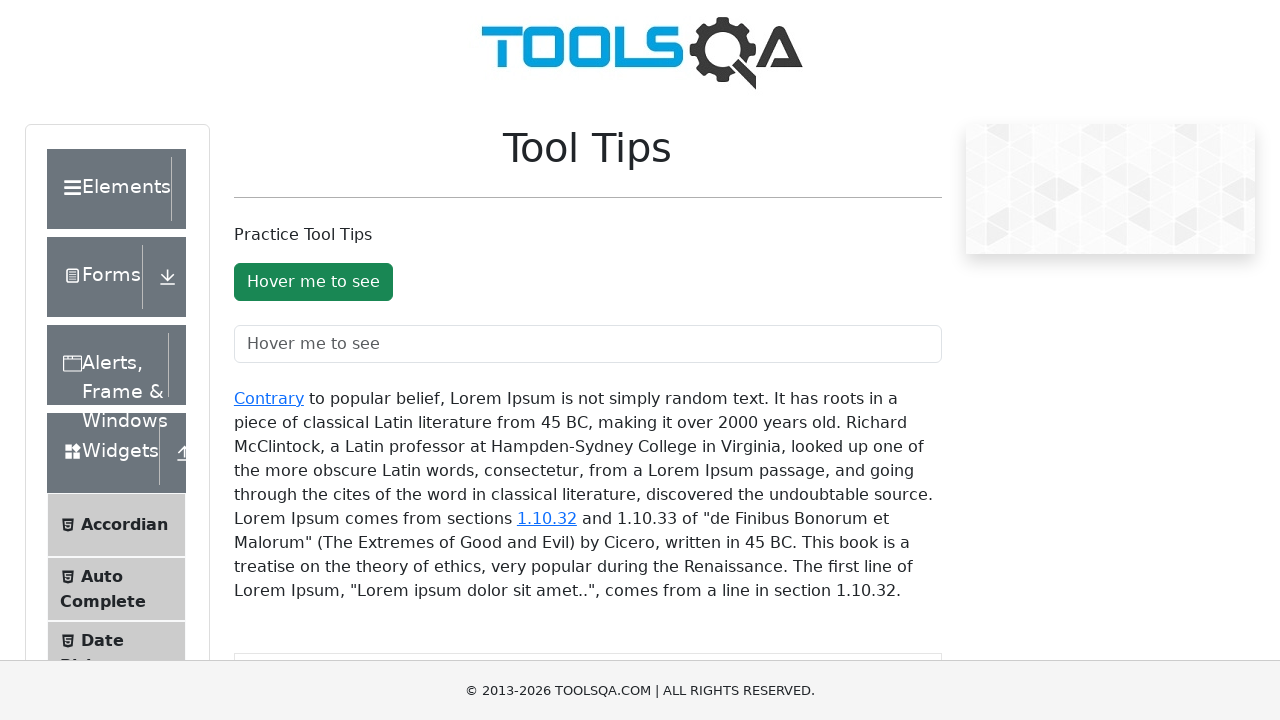

Tooltip inner element appeared after hovering
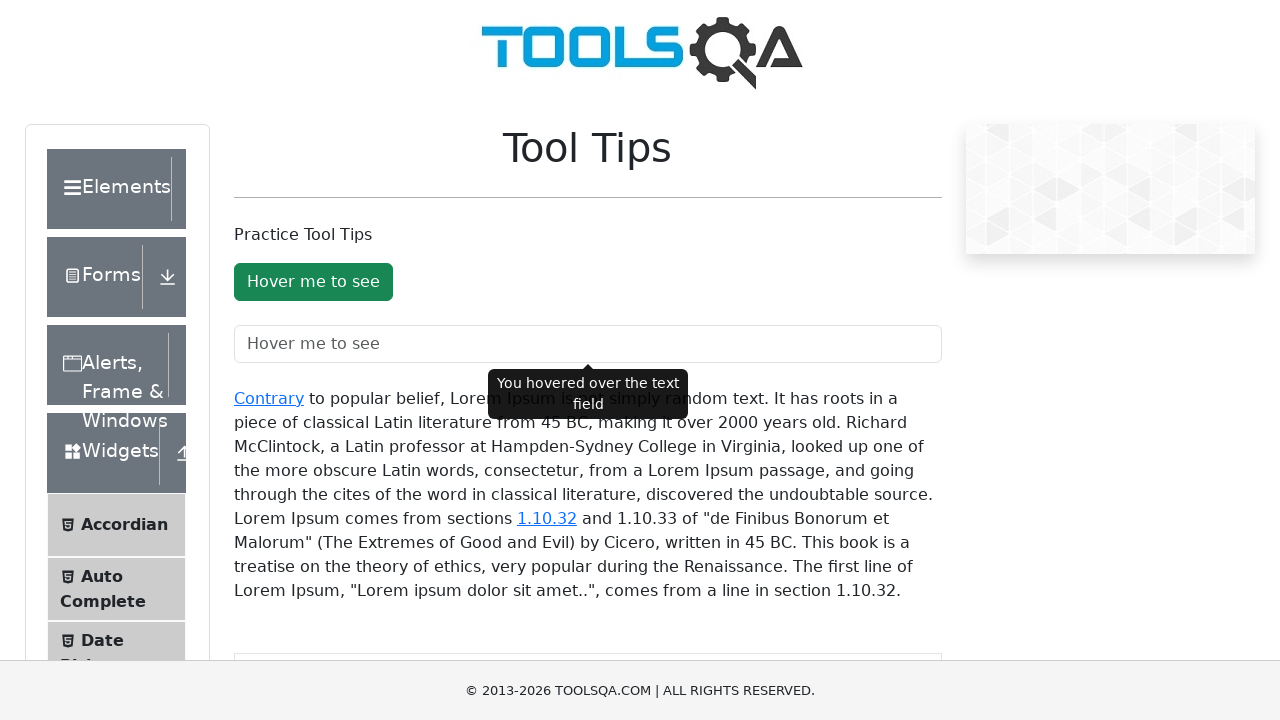

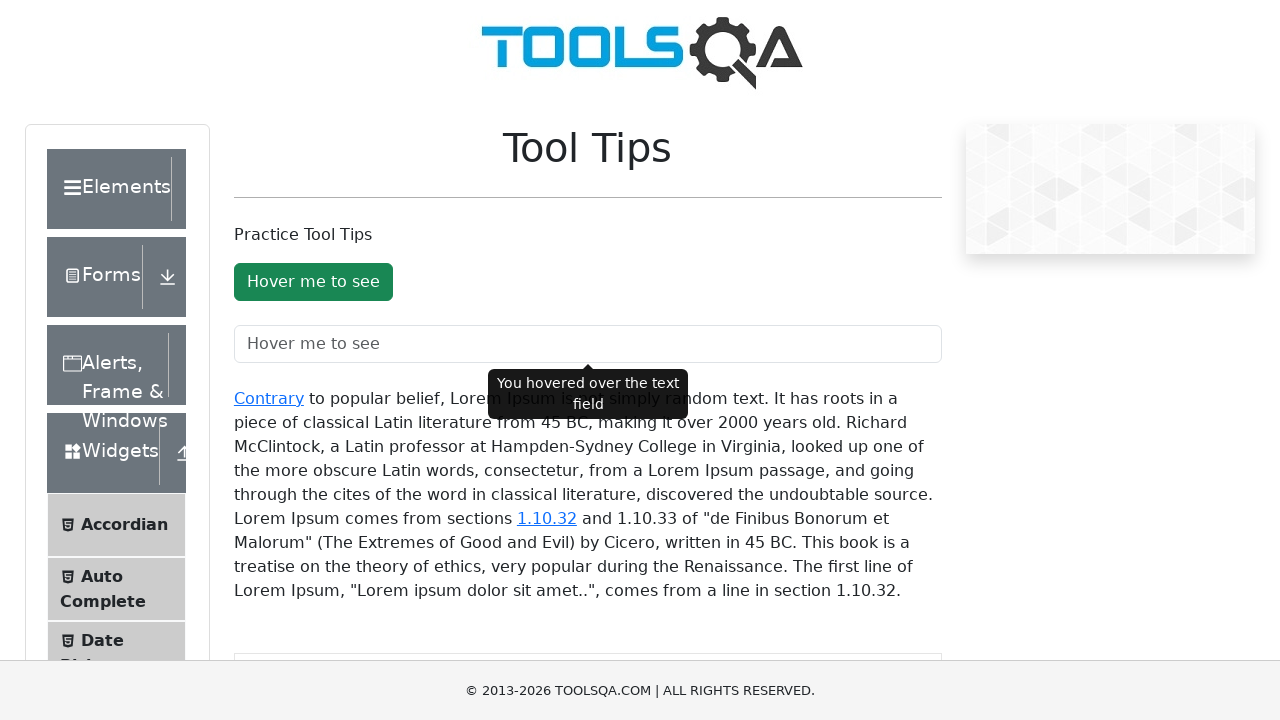